Tests drag and drop functionality by dragging the first column element and dropping it onto the second column element

Starting URL: https://the-internet.herokuapp.com/drag_and_drop

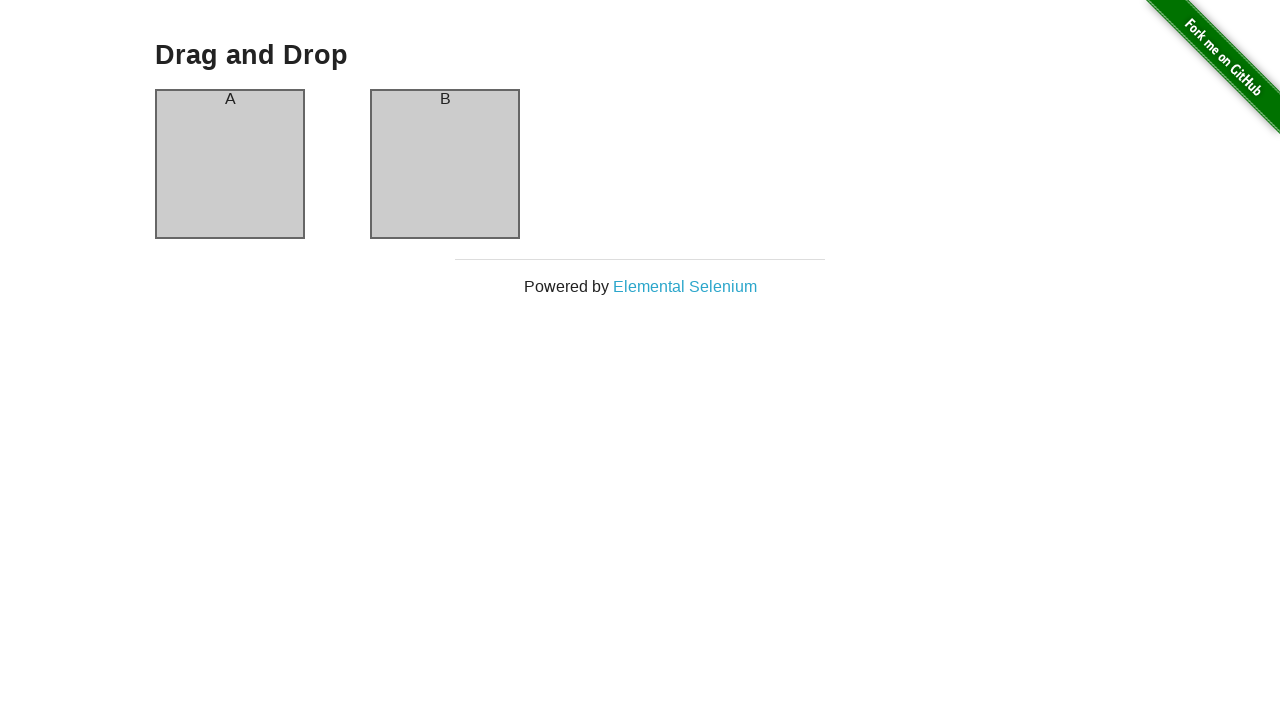

Located first column element
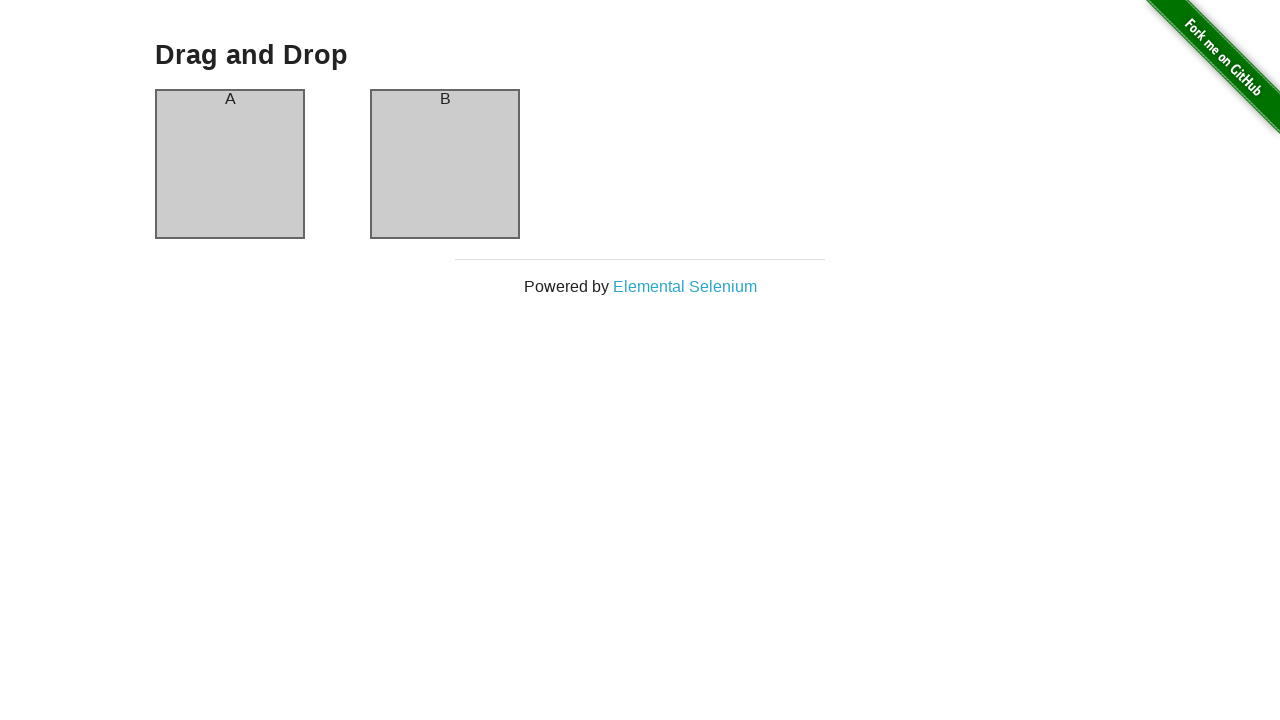

Located second column element
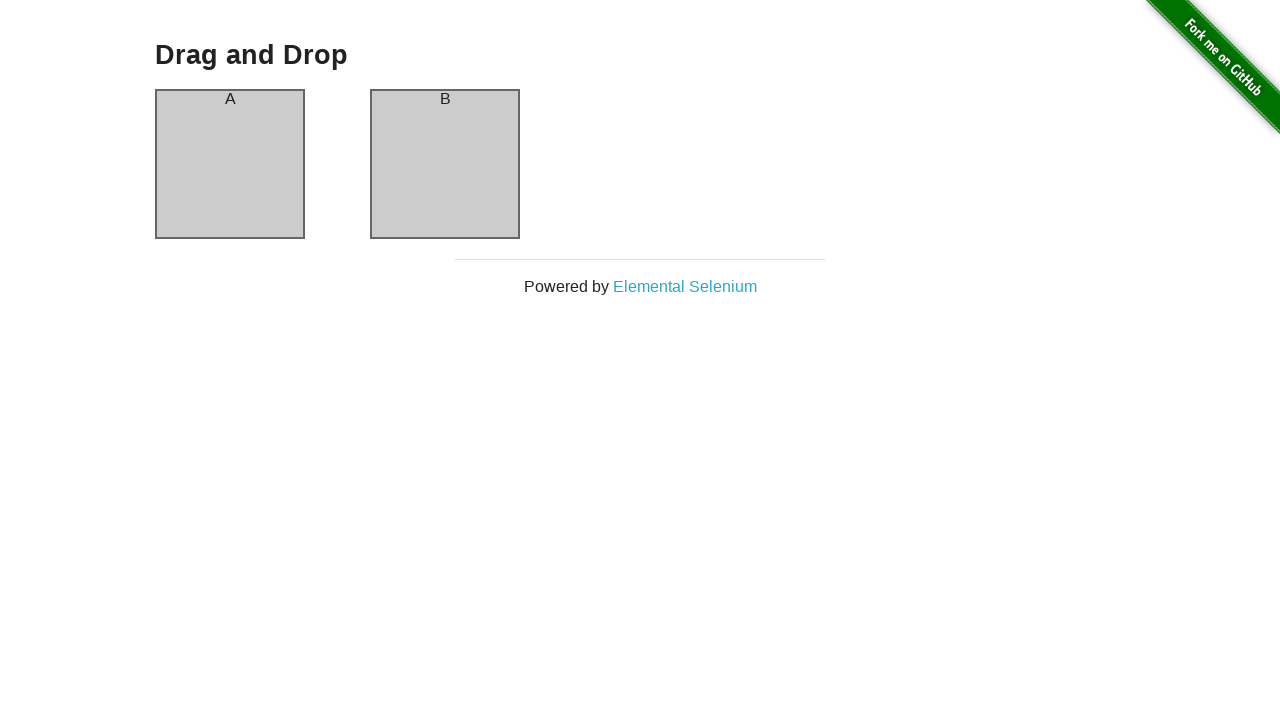

Dragged first column element and dropped it onto second column element at (445, 164)
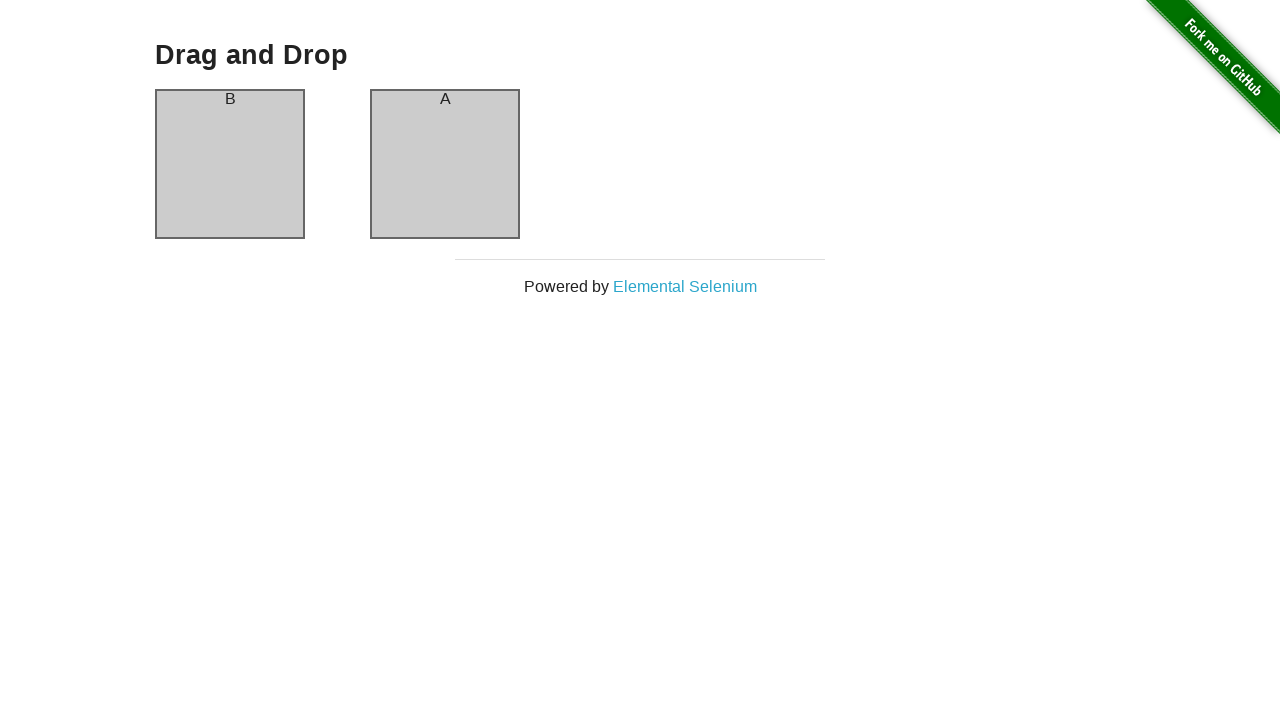

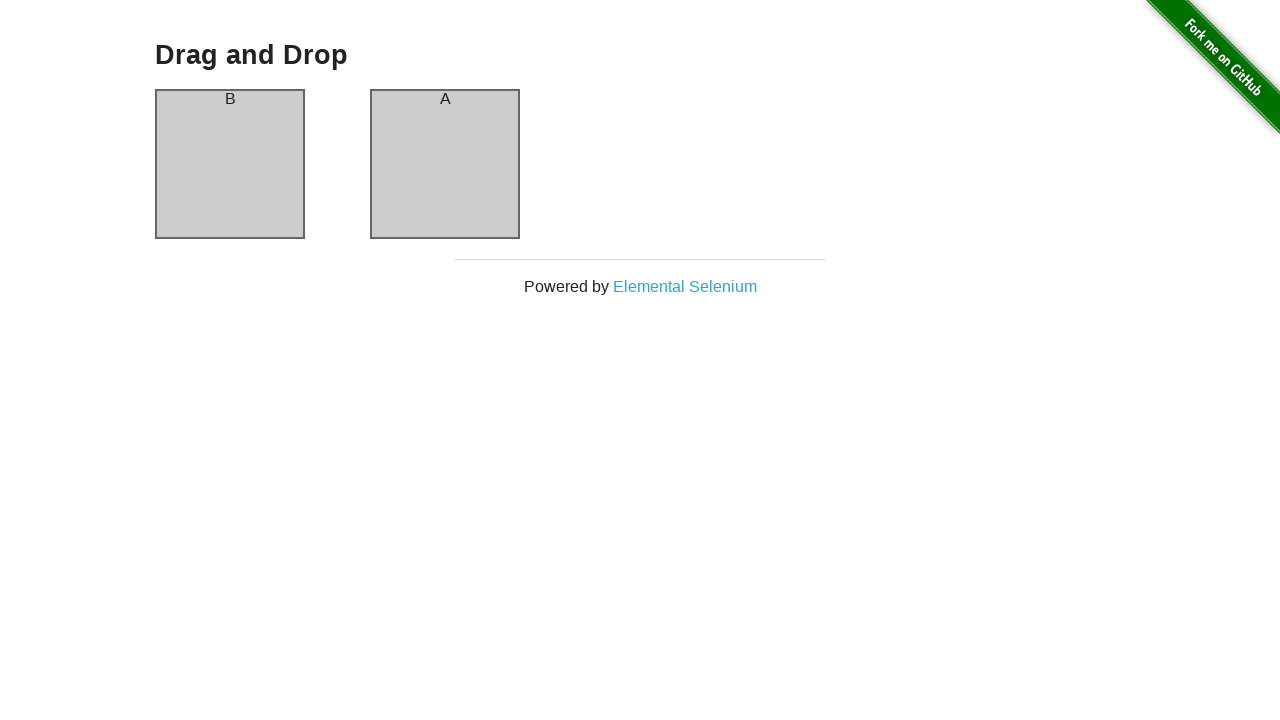